Tests the text box form by filling in name, email, current address, and permanent address fields, then submitting the form and verifying the output is displayed with the entered data.

Starting URL: https://demoqa.com/text-box

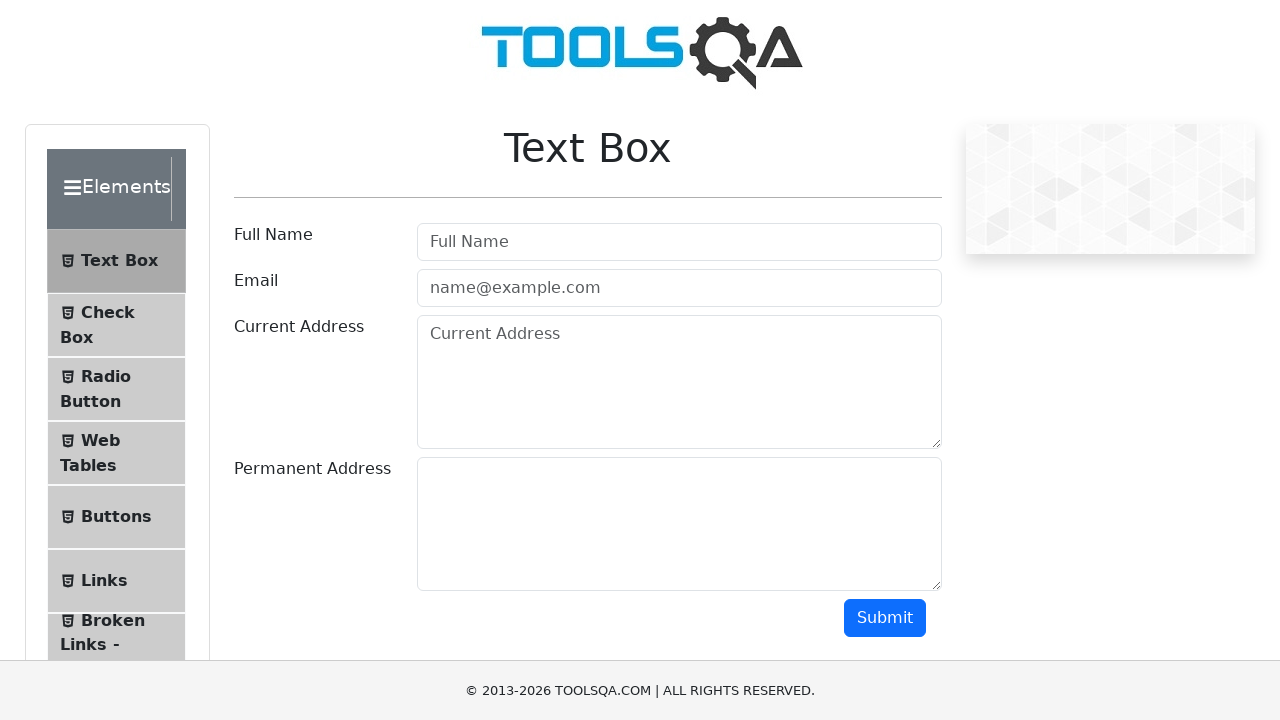

Filled name field with 'Ihor' on #userName
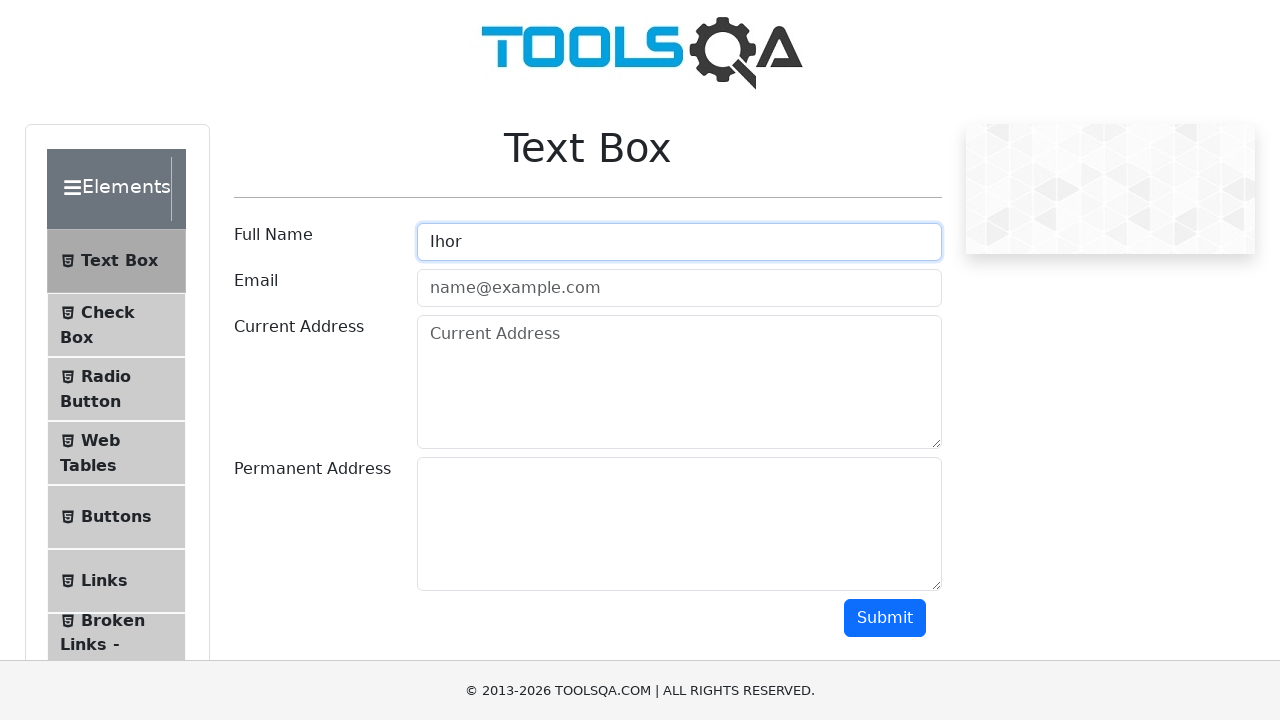

Filled email field with 'Ihor@gmail.com' on #userEmail
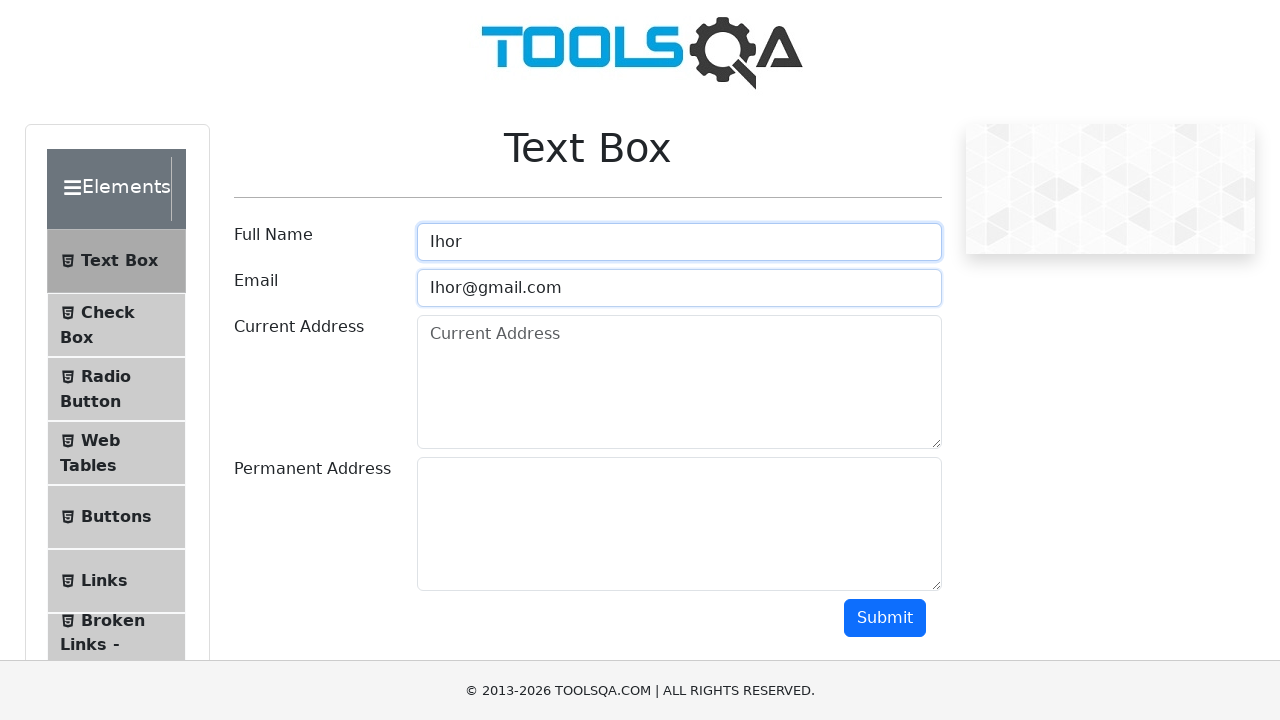

Filled current address field with '42-2630 Hegal Place, Alexandria, Virginia' on #currentAddress
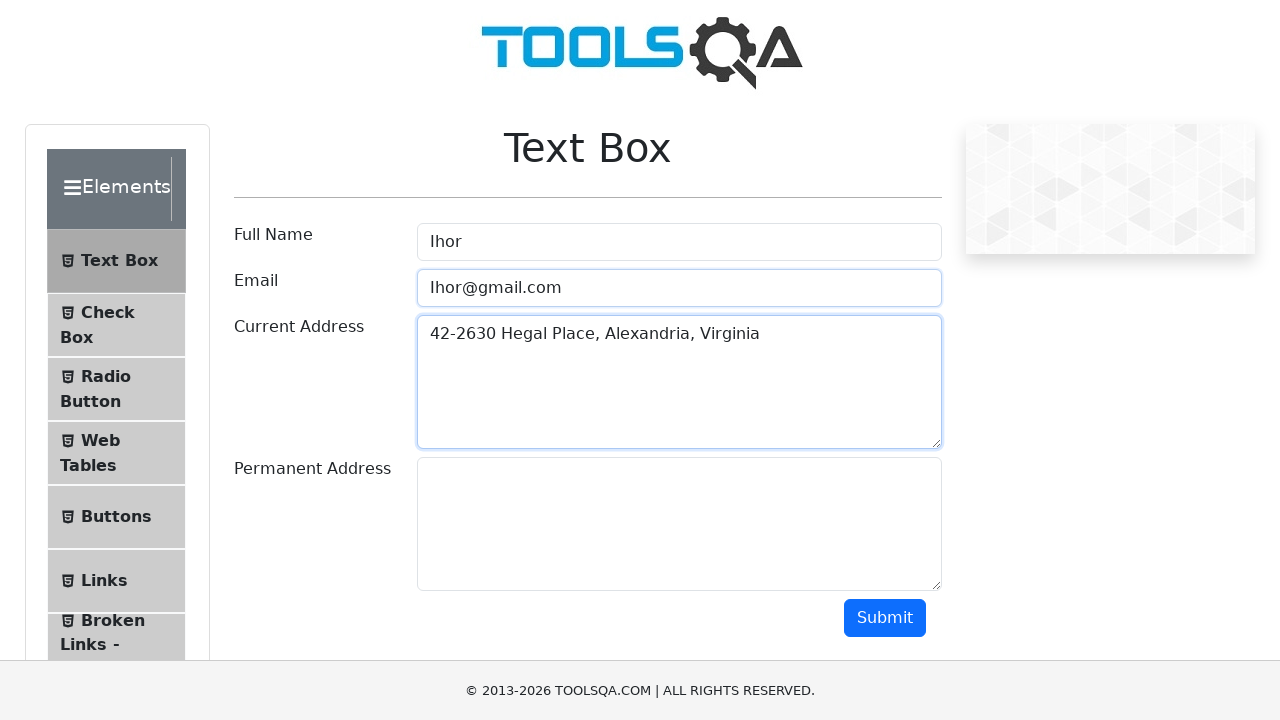

Filled permanent address field with '1164 Morning Glory Circle, Westport, CT/t' on #permanentAddress
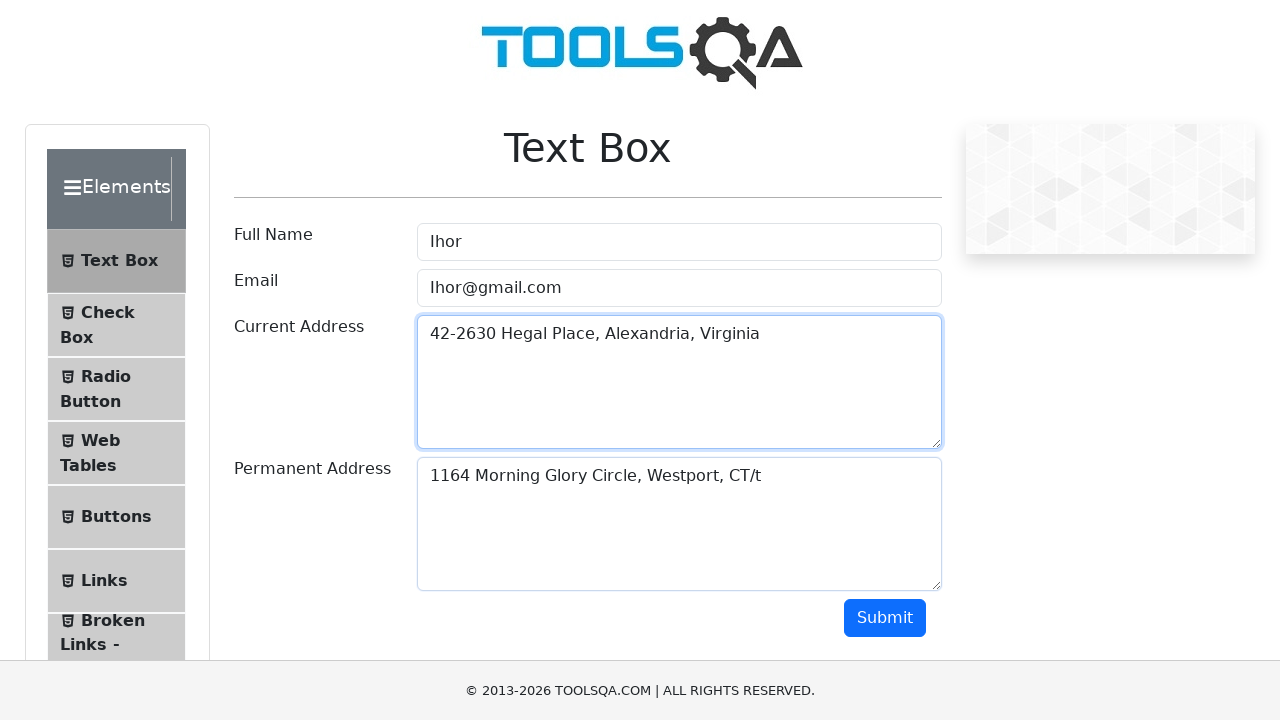

Clicked submit button to submit the form at (885, 618) on #submit
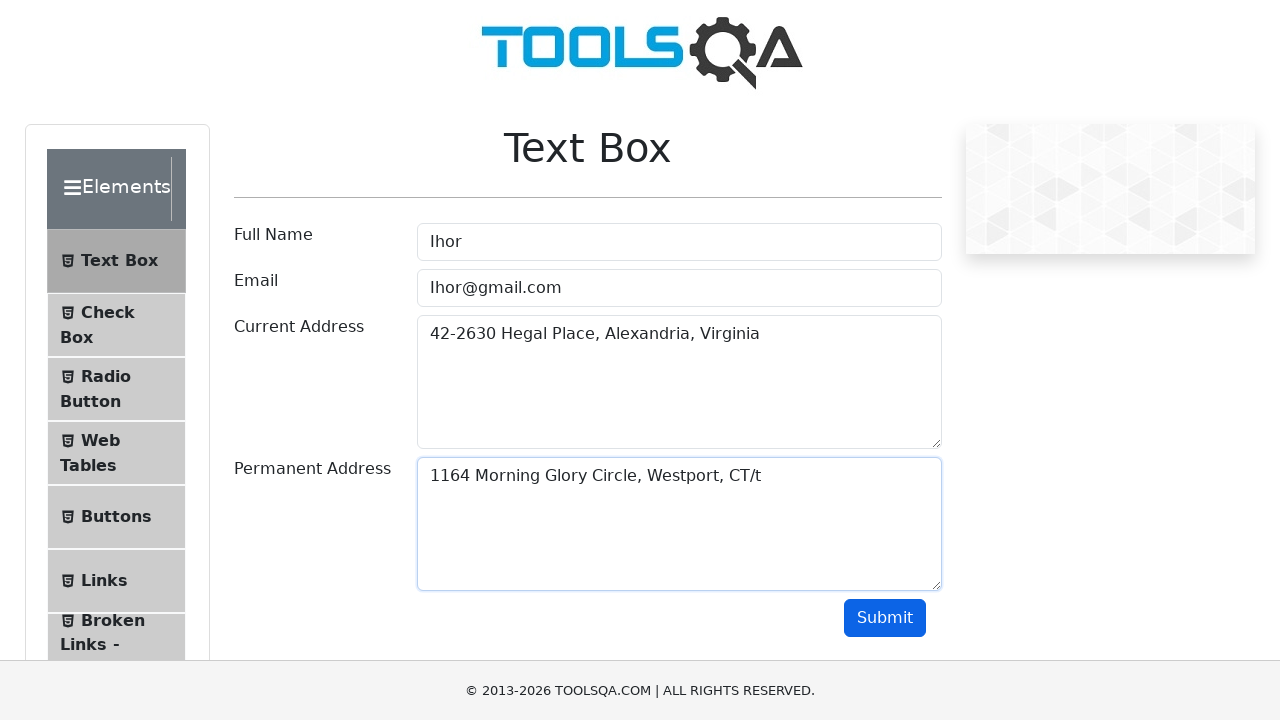

Form output section loaded and is visible
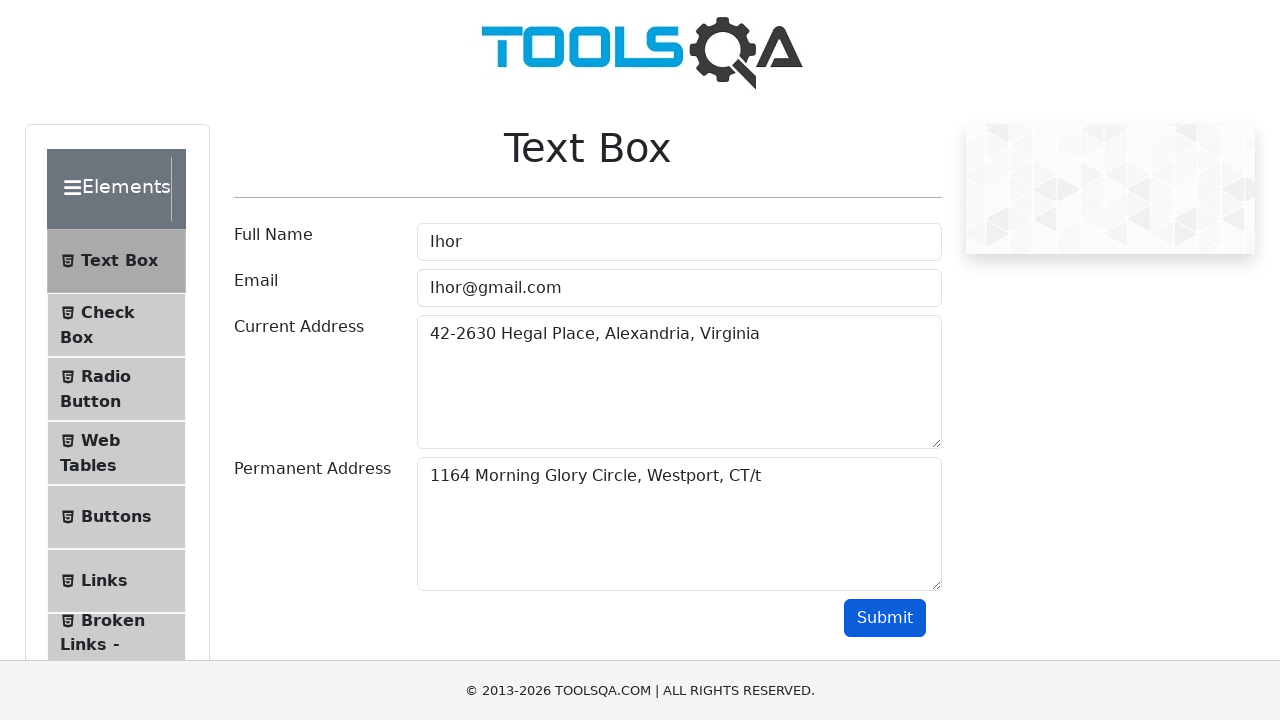

Retrieved output text content from form submission
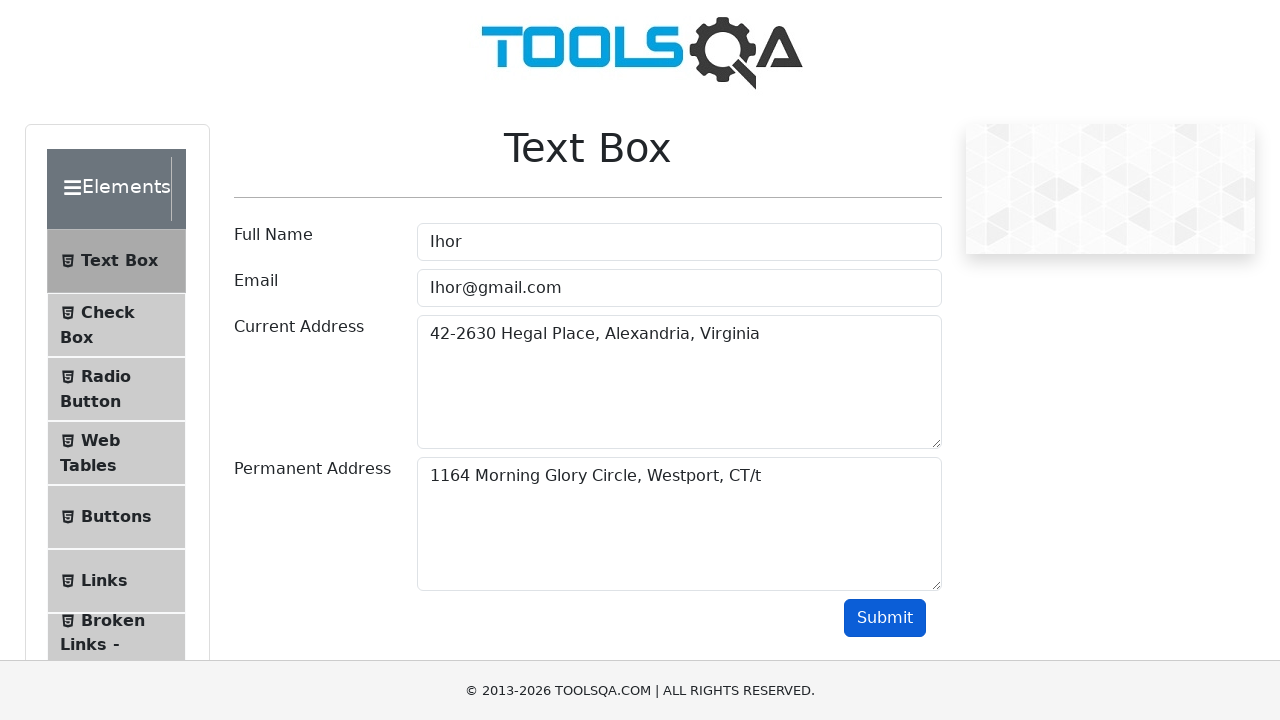

Verified that 'Ihor' is present in the output
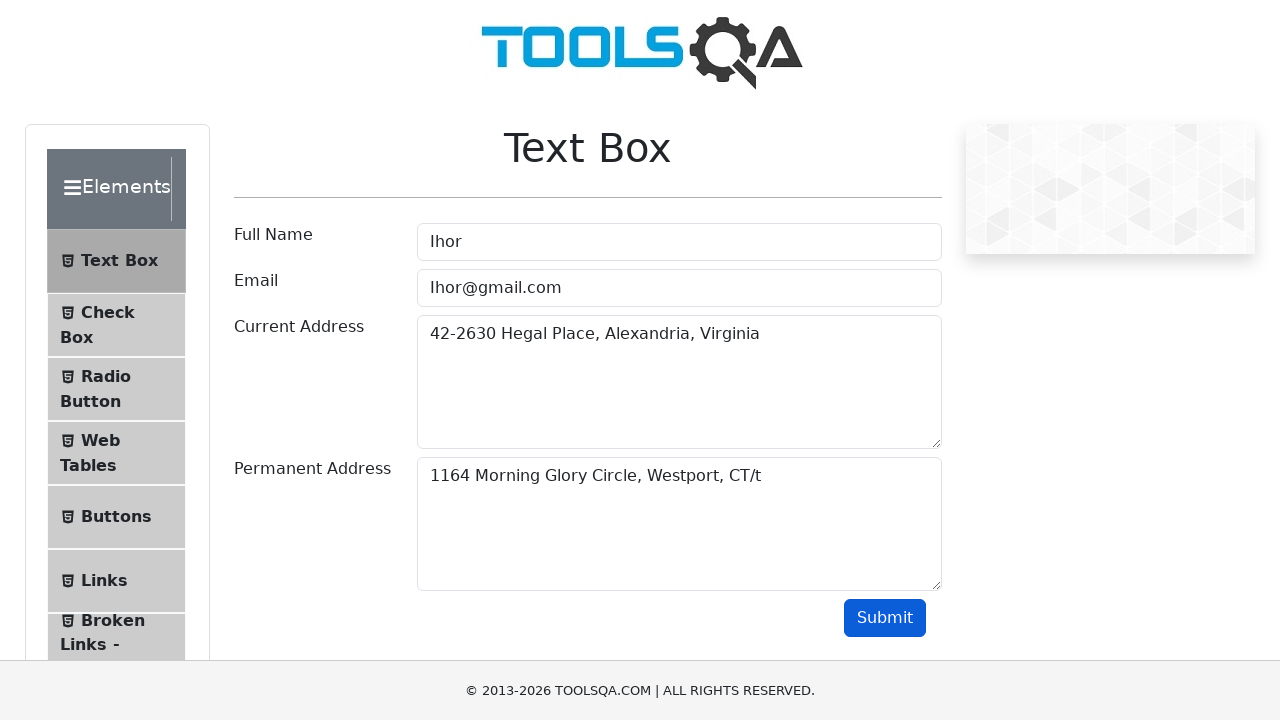

Verified that 'Ihor@gmail.com' is present in the output
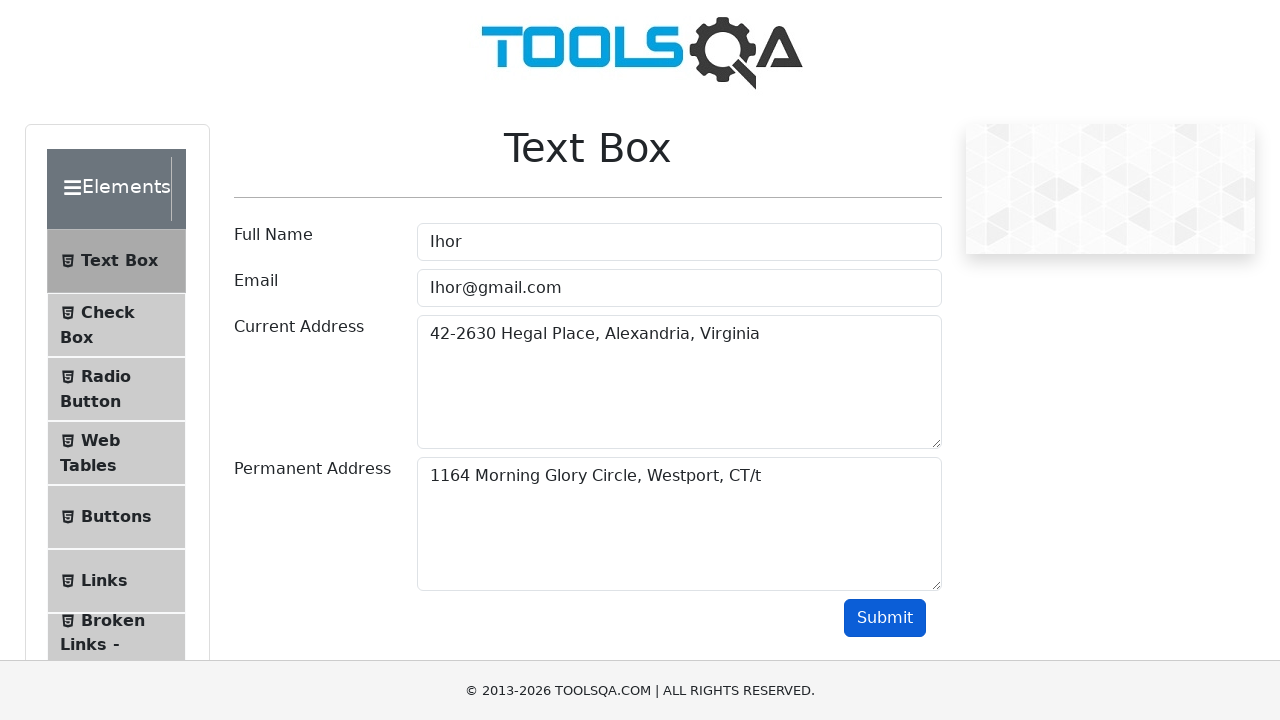

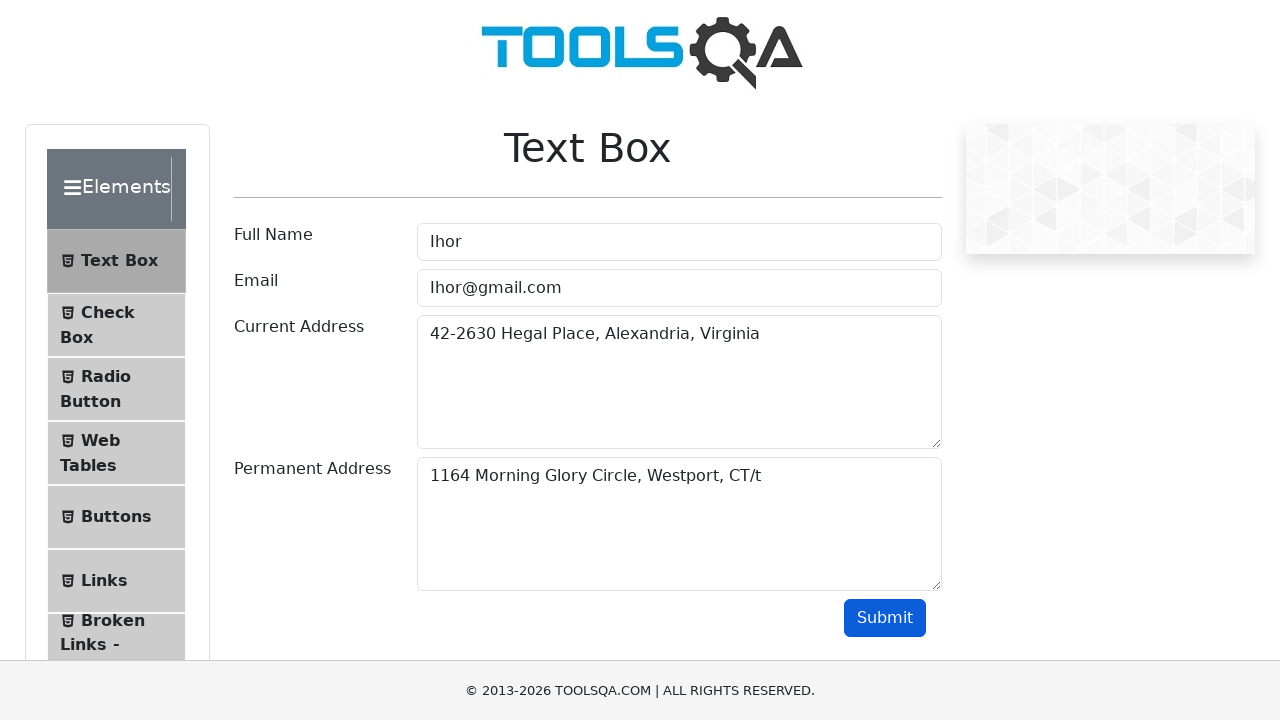